Tests multiple selection dropdown functionality by selecting various options using different methods (by index, value, and visible text), then deselecting them individually and finally clearing all selections.

Starting URL: https://grotechminds.com/multiple-select/

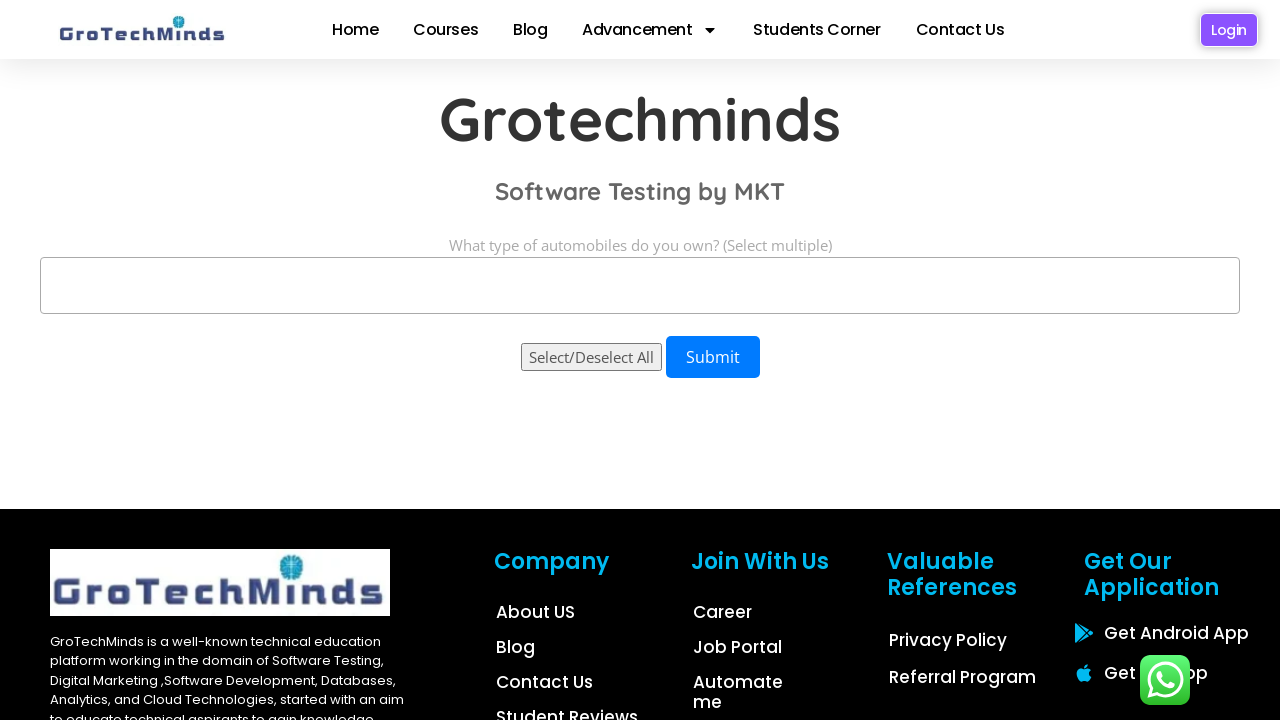

Located the multi-select dropdown element with id 'automobiles'
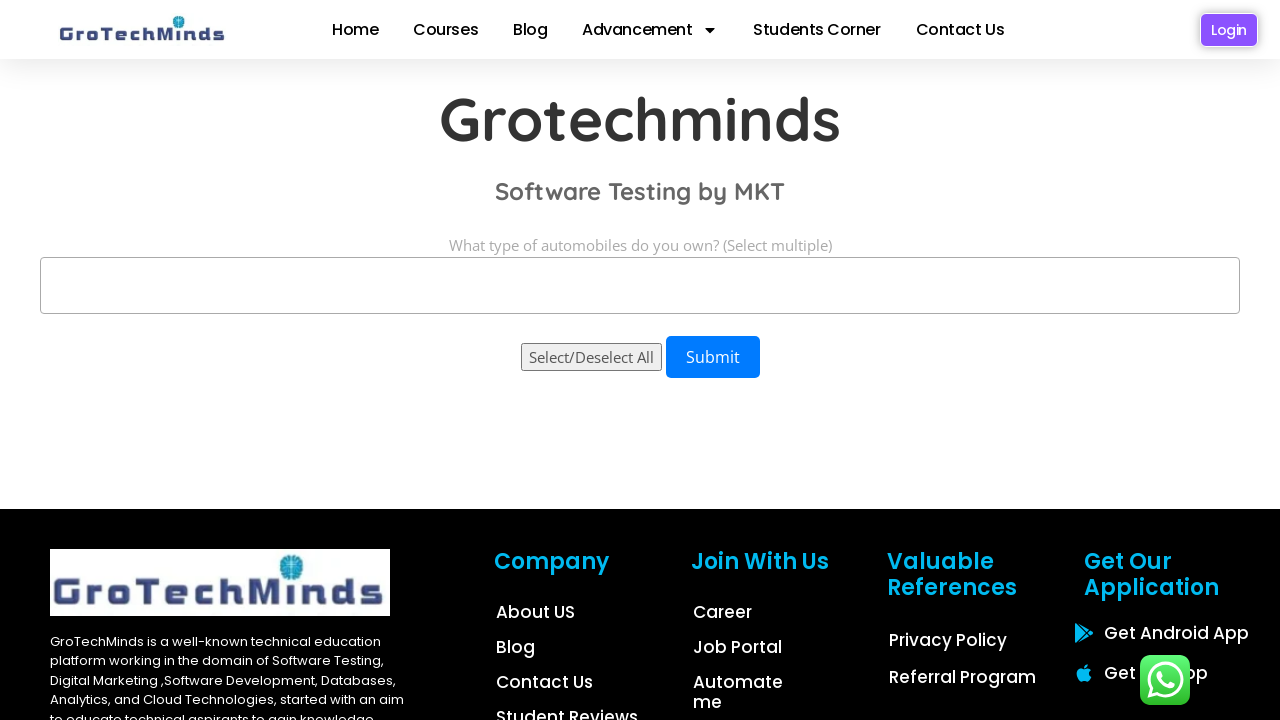

Selected first option by index 0 on #automobiles
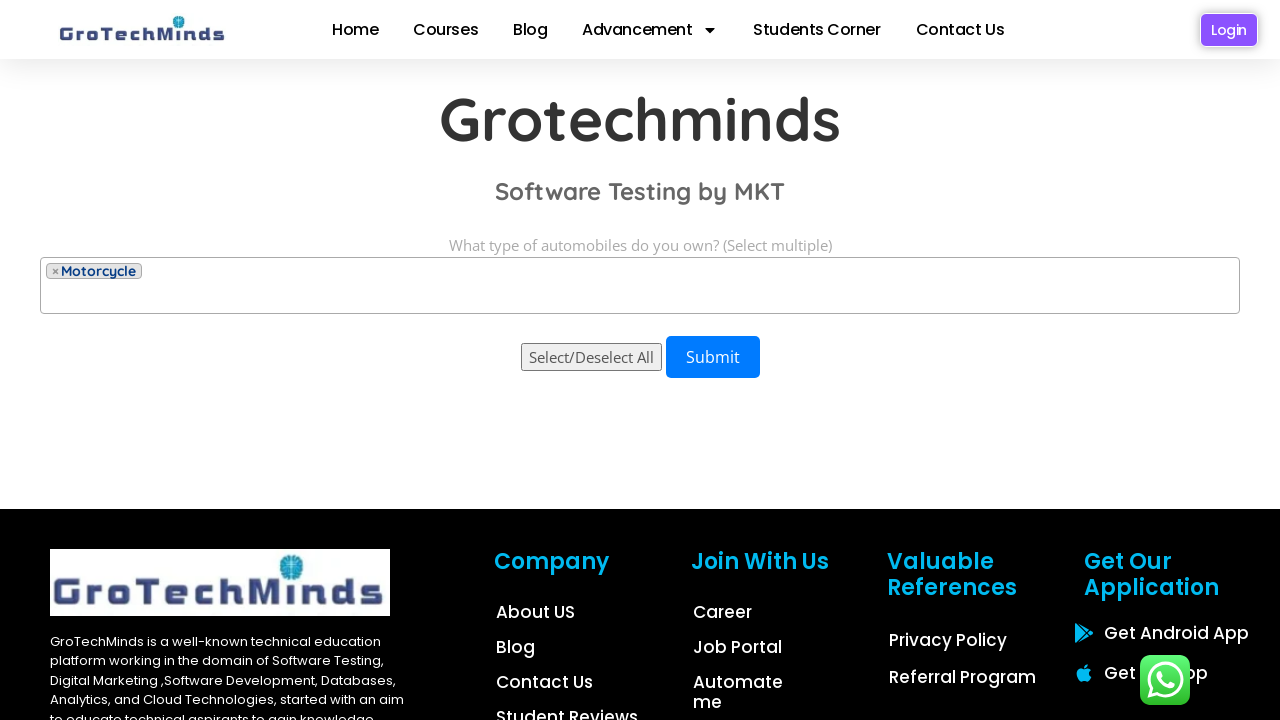

Selected option with value 'sedan' on #automobiles
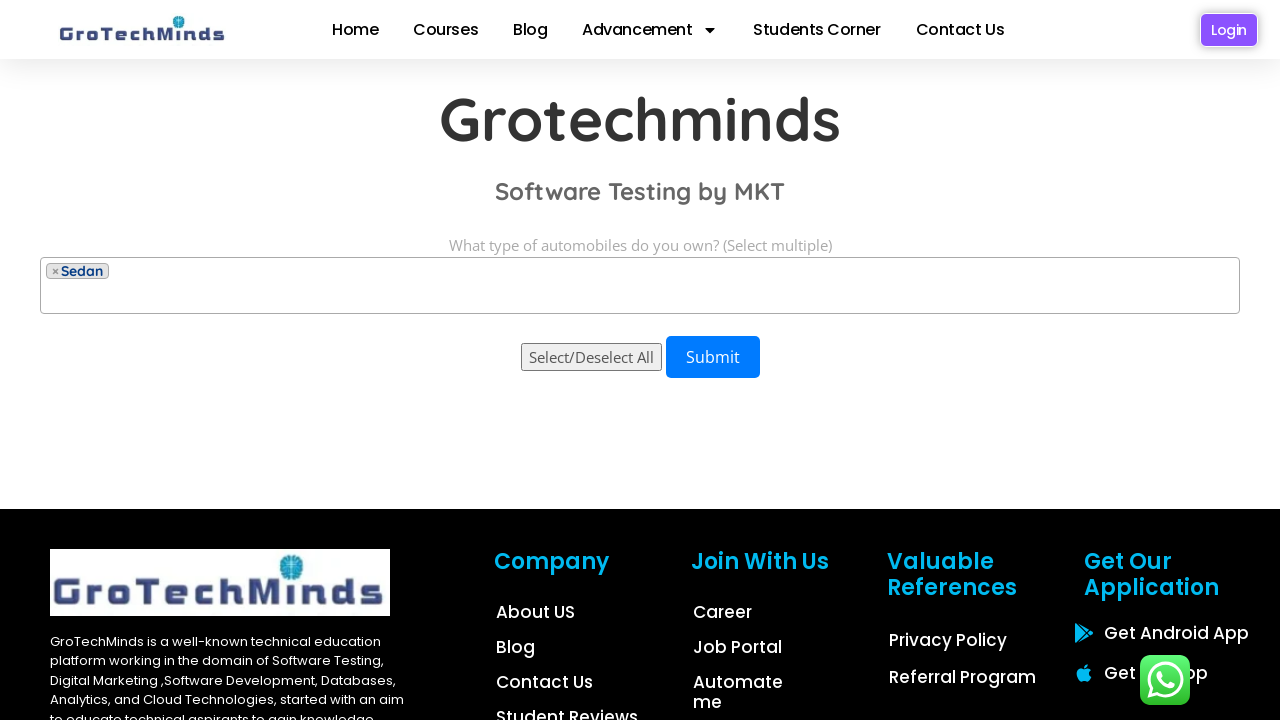

Selected option with visible text 'Hatchback' on #automobiles
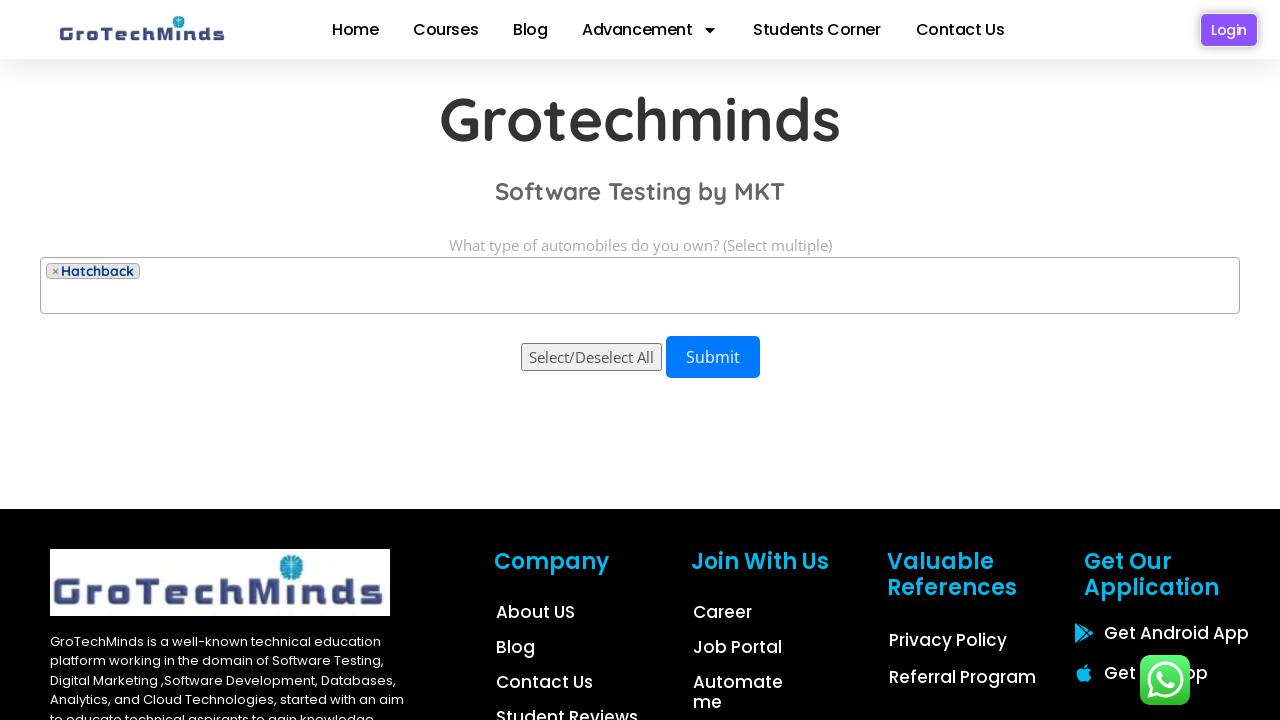

Selected fourth option by index 3 on #automobiles
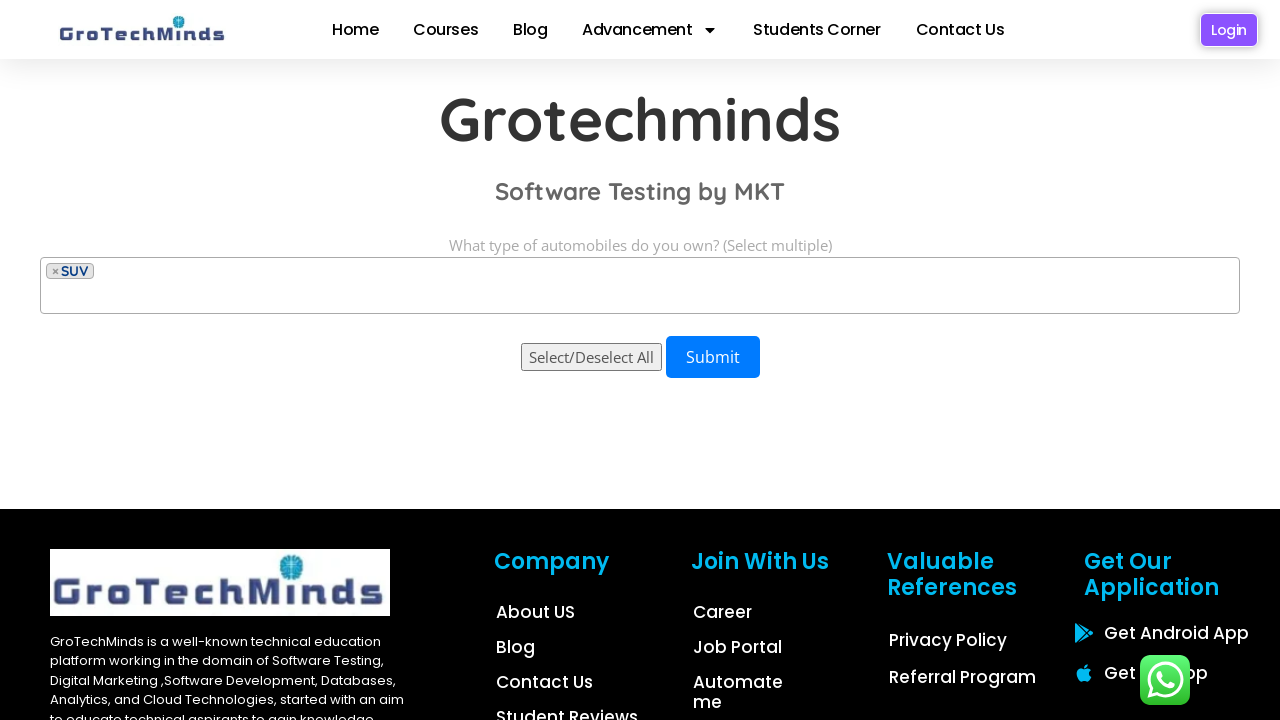

Deselected first option and selected sedan, hatchback, and motorcycle on #automobiles
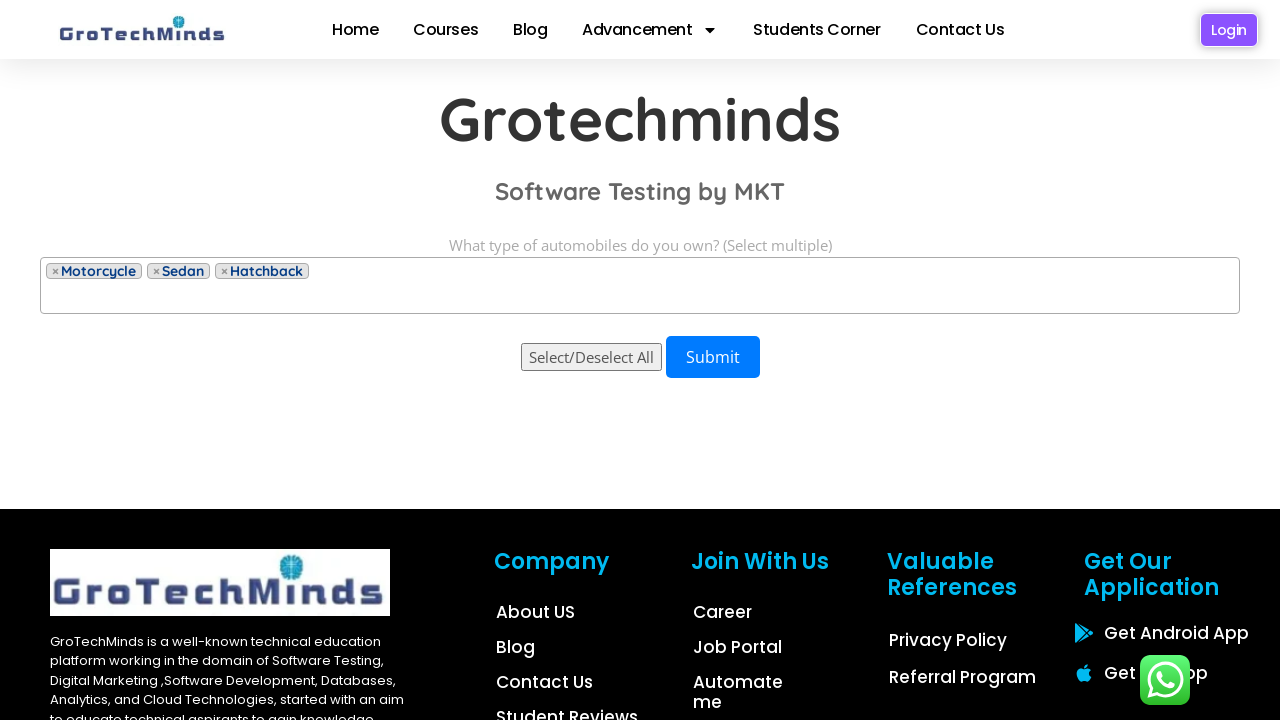

Deselected motorcycle, keeping sedan and hatchback selected on #automobiles
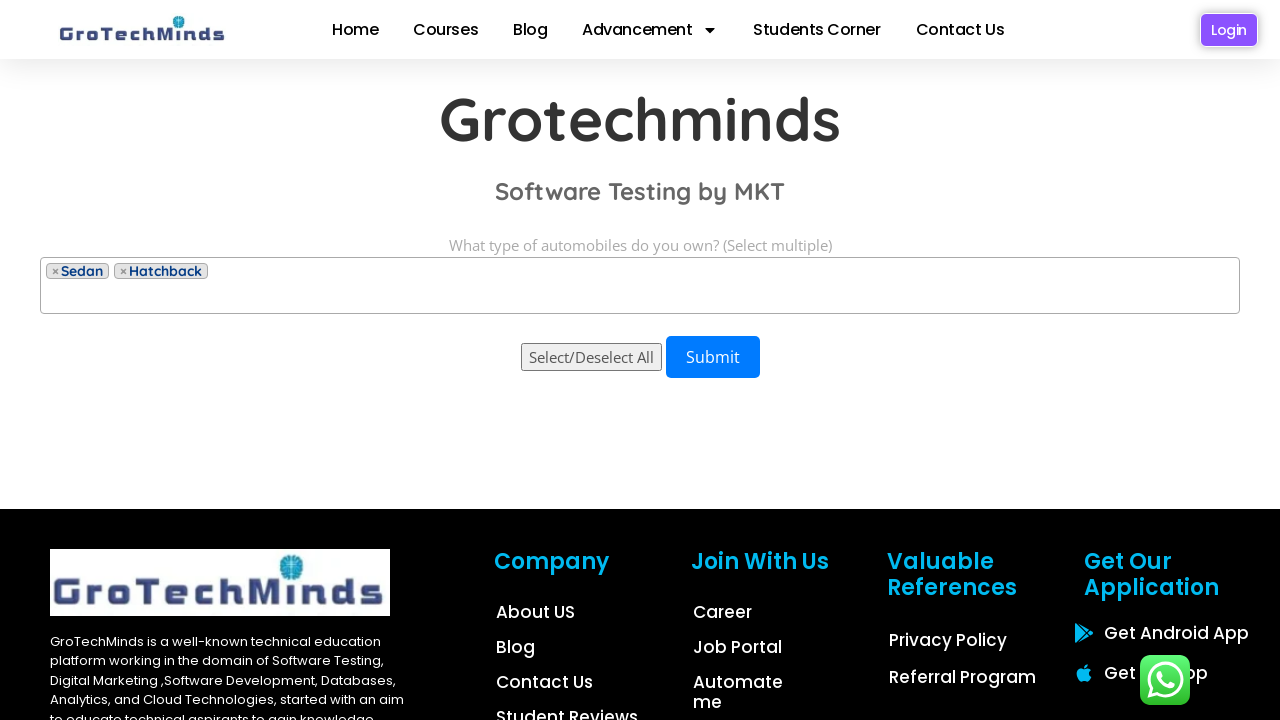

Deselected hatchback, keeping only sedan selected on #automobiles
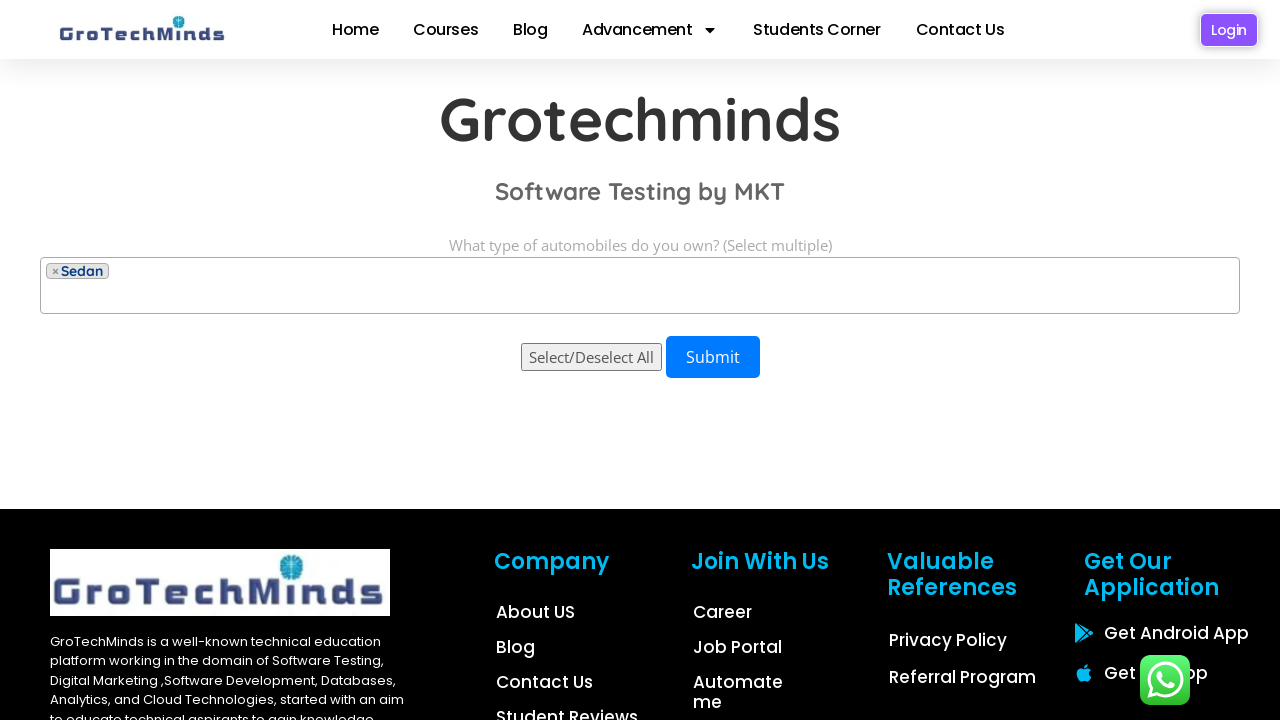

Cleared all selections from the dropdown on #automobiles
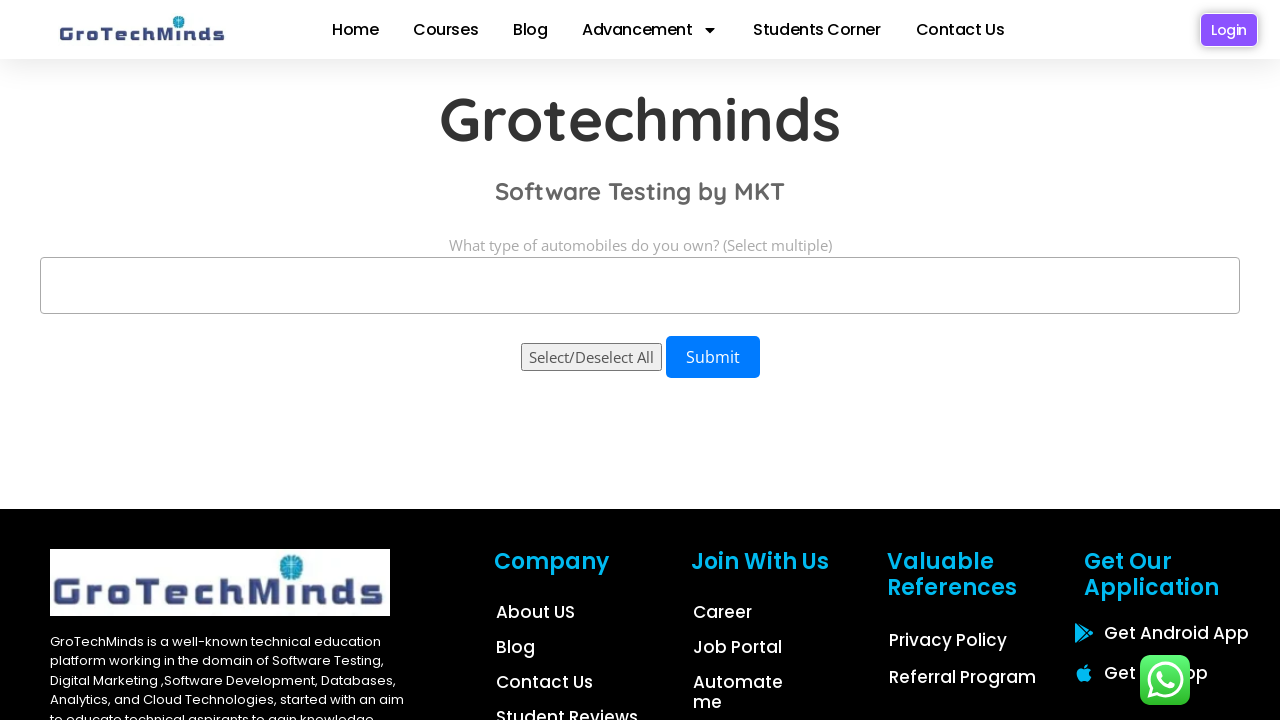

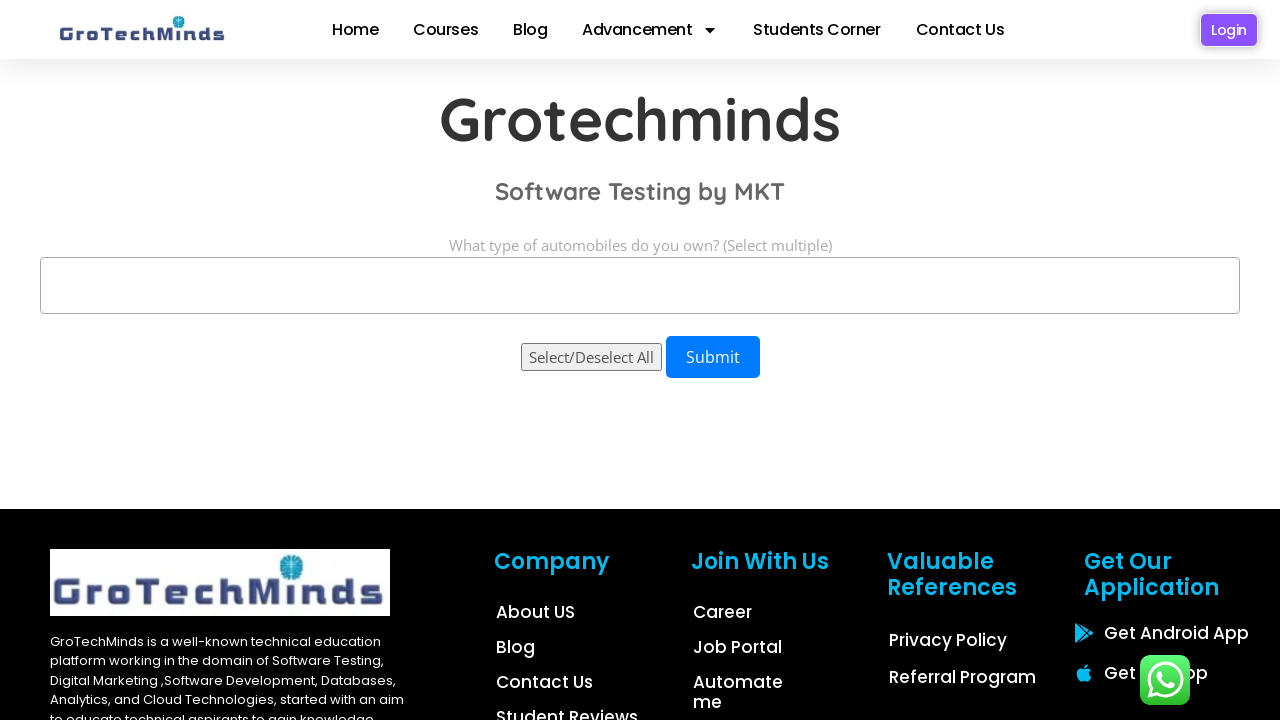